Tests JavaScript prompt alert by clicking a button, entering text into the prompt, accepting it, and verifying the entered text appears in the result

Starting URL: https://automationfc.github.io/basic-form/index.html

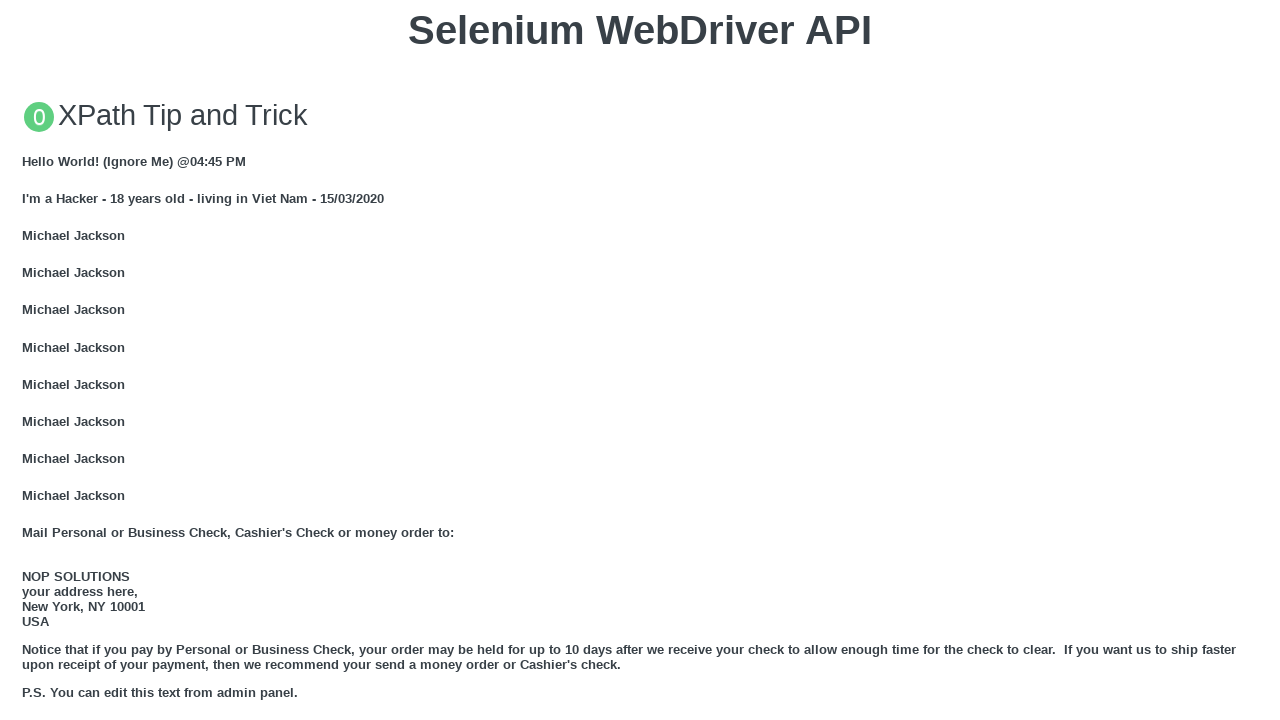

Set up dialog handler to accept prompt with text 'Sarah Johnson'
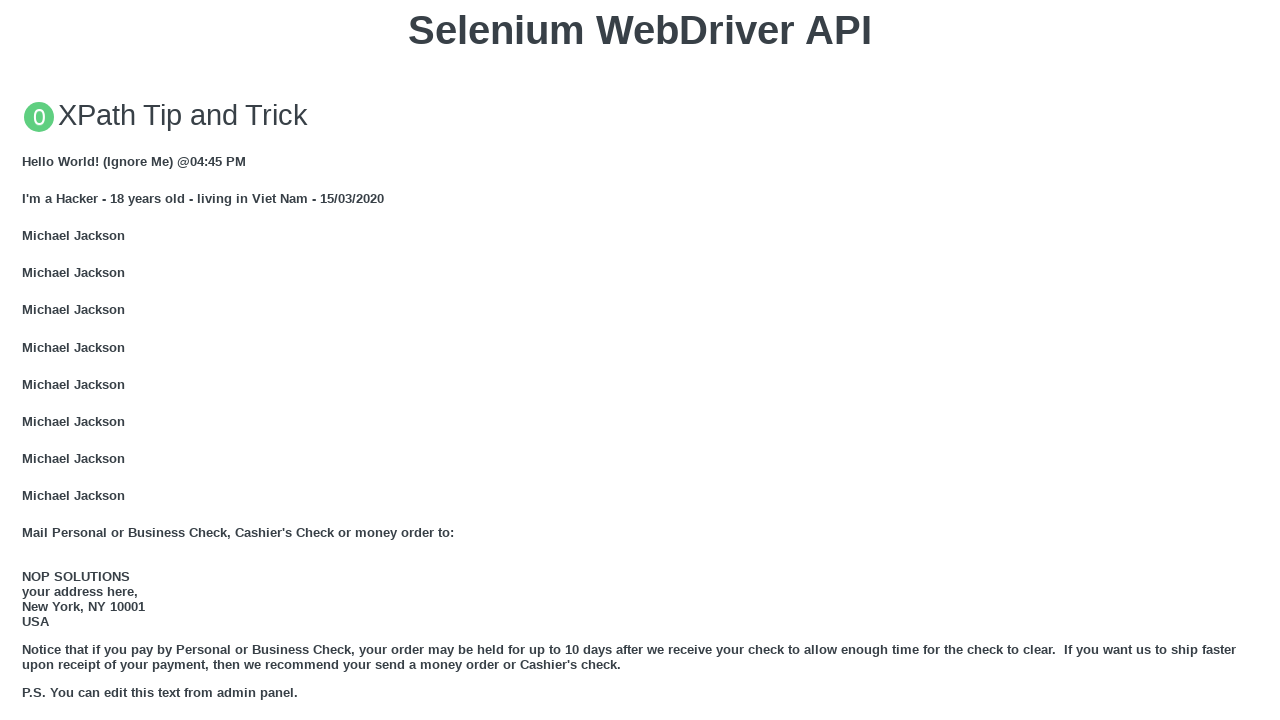

Clicked button to trigger JavaScript prompt at (640, 360) on xpath=//button[text()='Click for JS Prompt']
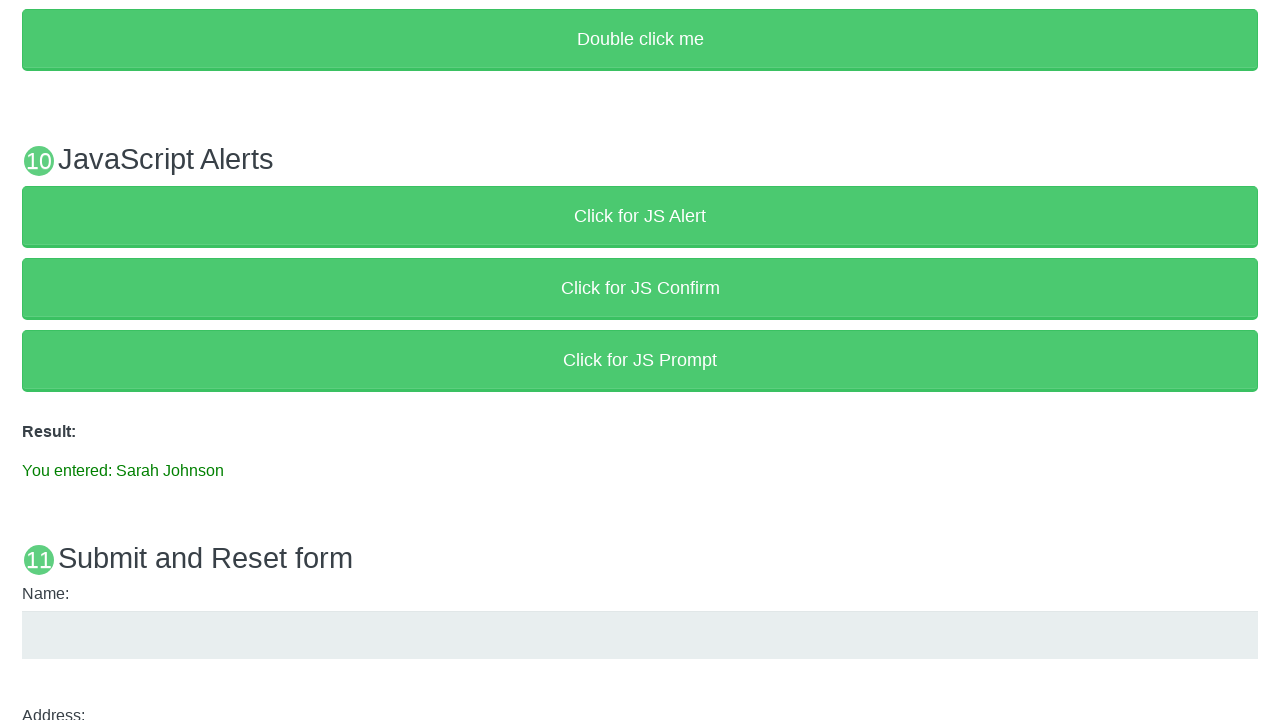

Result element loaded after prompt submission
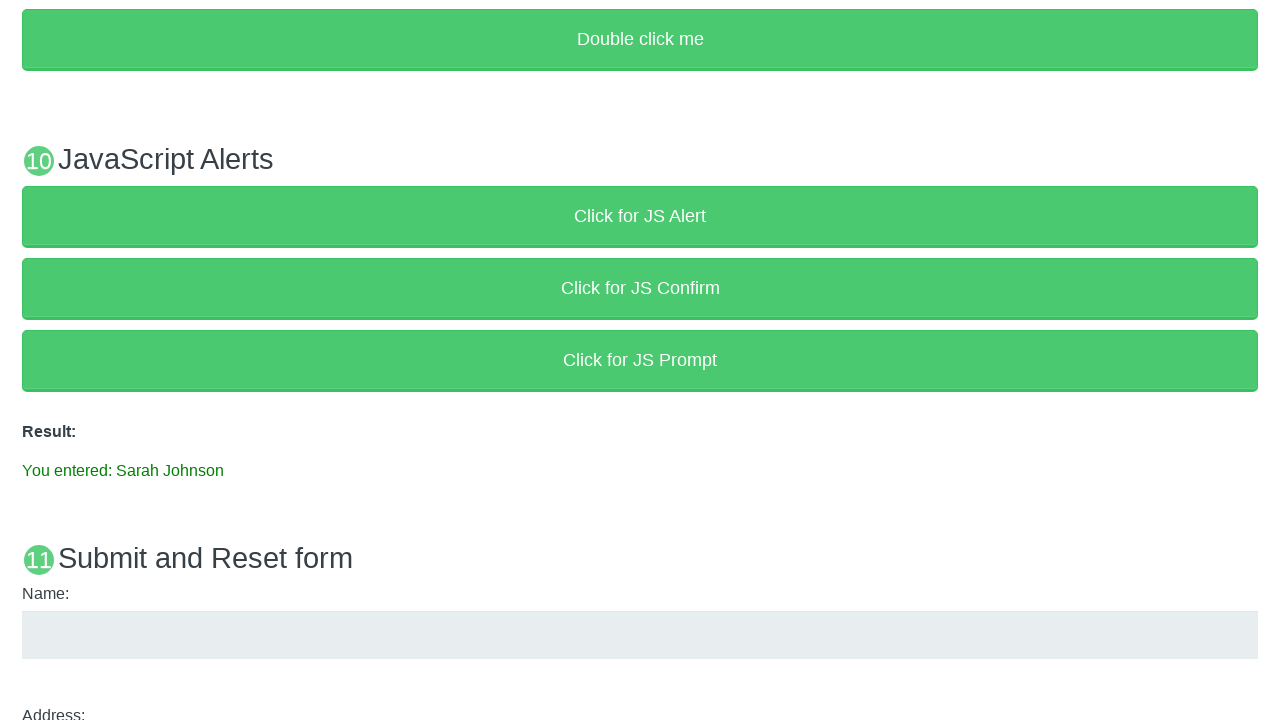

Verified result text contains entered name 'Sarah Johnson'
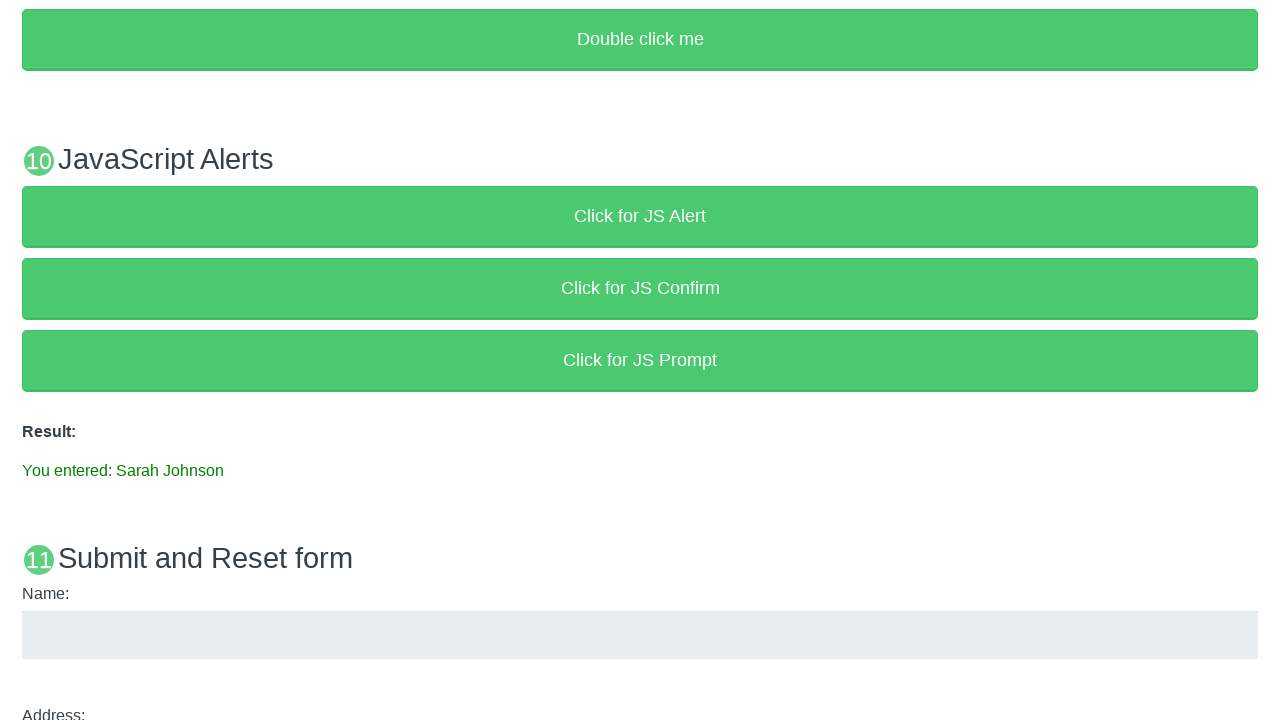

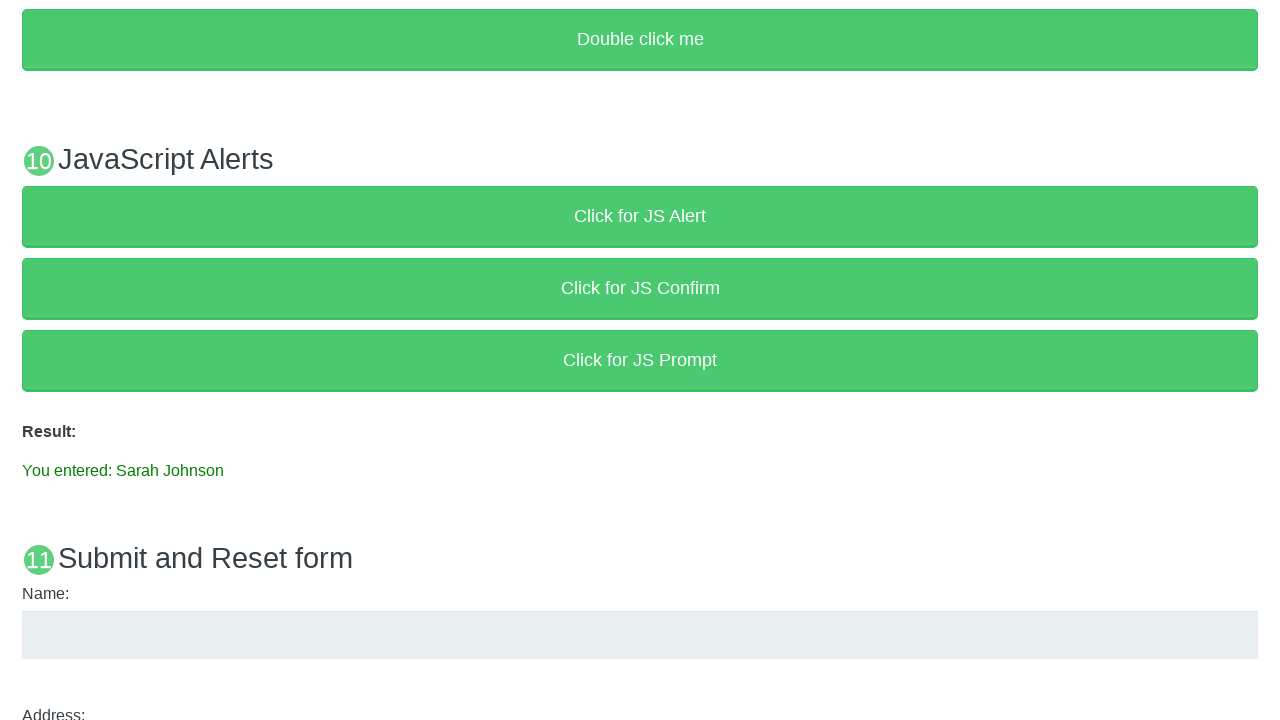